Tests hover functionality by hovering over an image to reveal hidden content and clicking the view profile link

Starting URL: https://the-internet.herokuapp.com/hovers

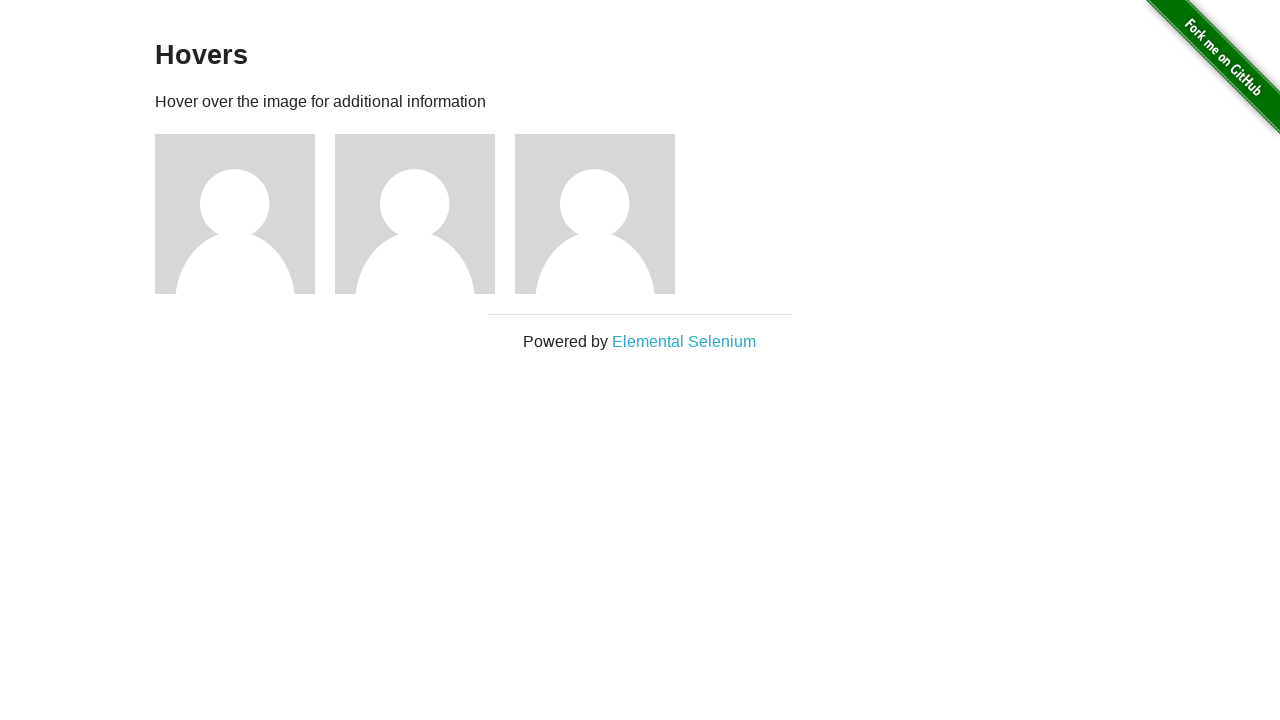

Hovered over the third figure to reveal hidden content at (245, 214) on .figure:nth-child(3)
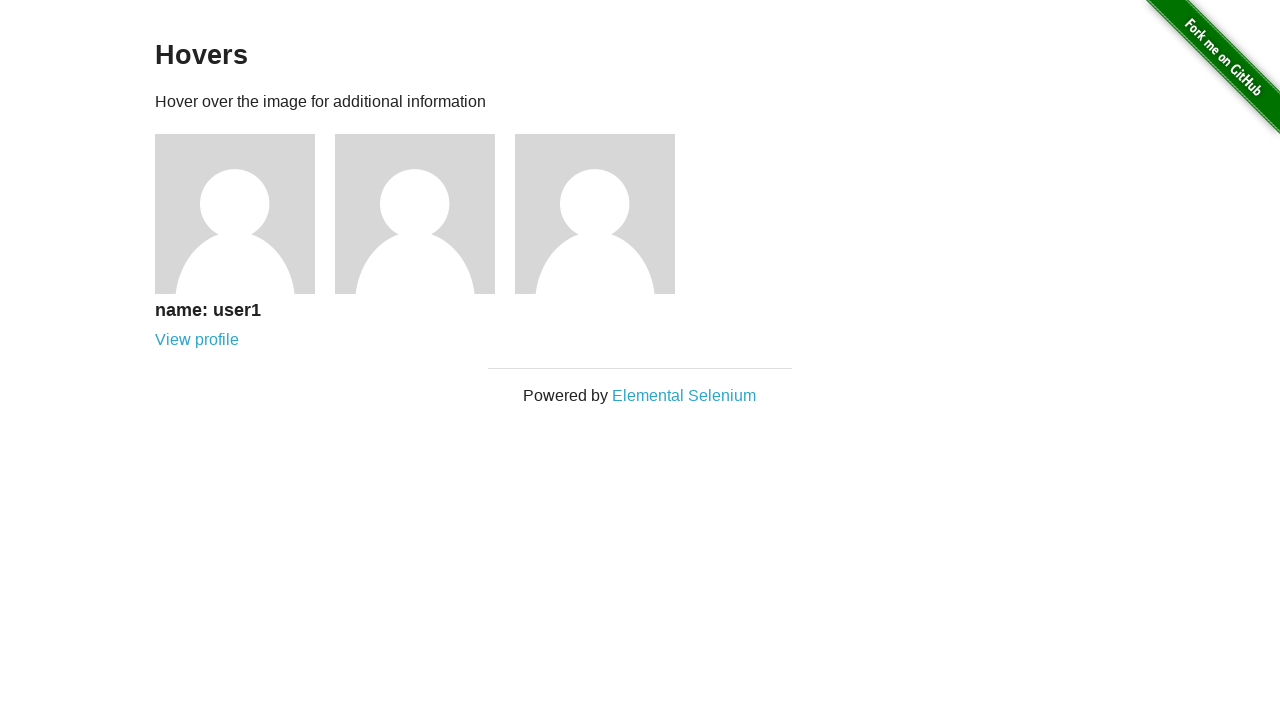

Verified that user info became visible after hover
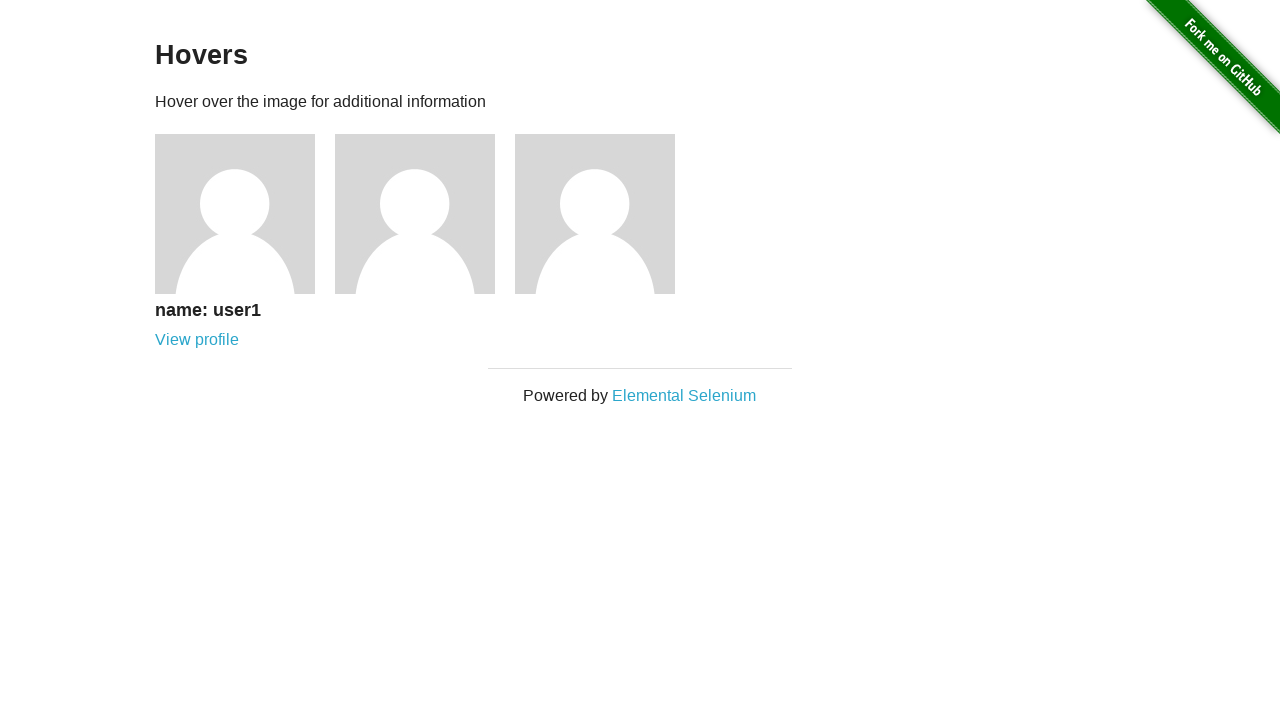

Confirmed user info contains 'user1' text
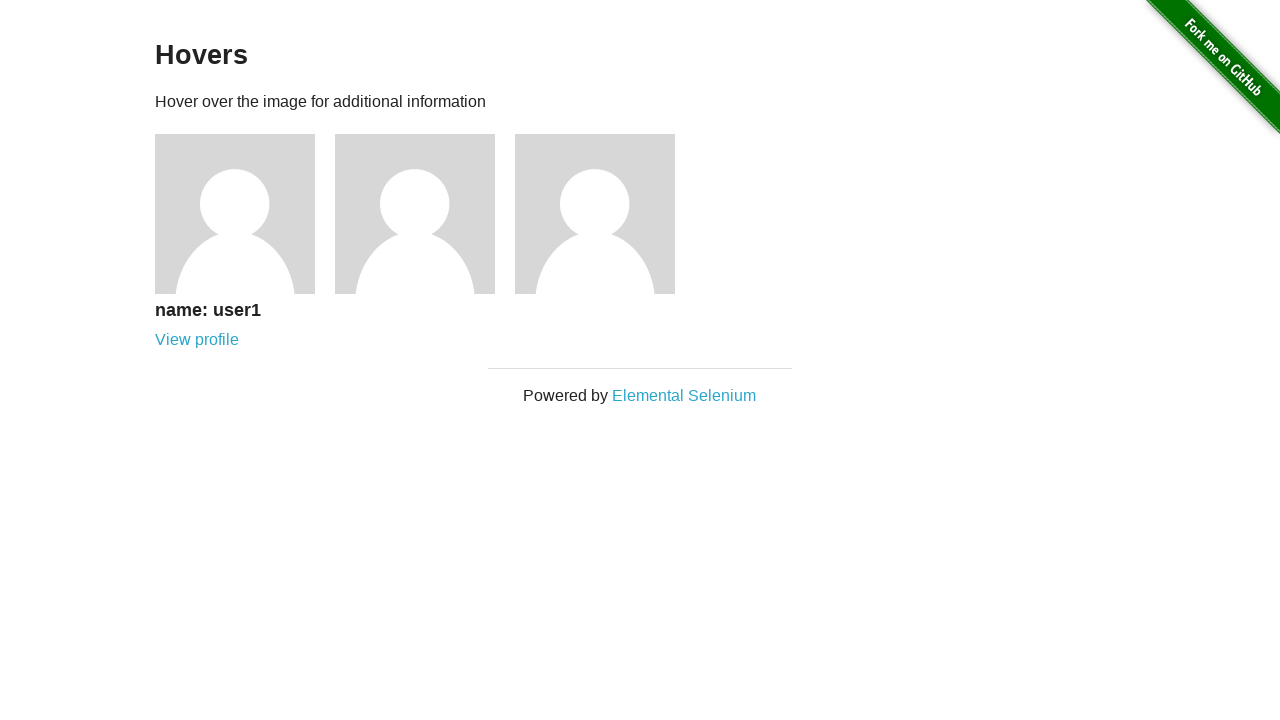

Clicked 'View profile' link on the hovered figure at (197, 340) on .figure:nth-child(3) >> text=View profile
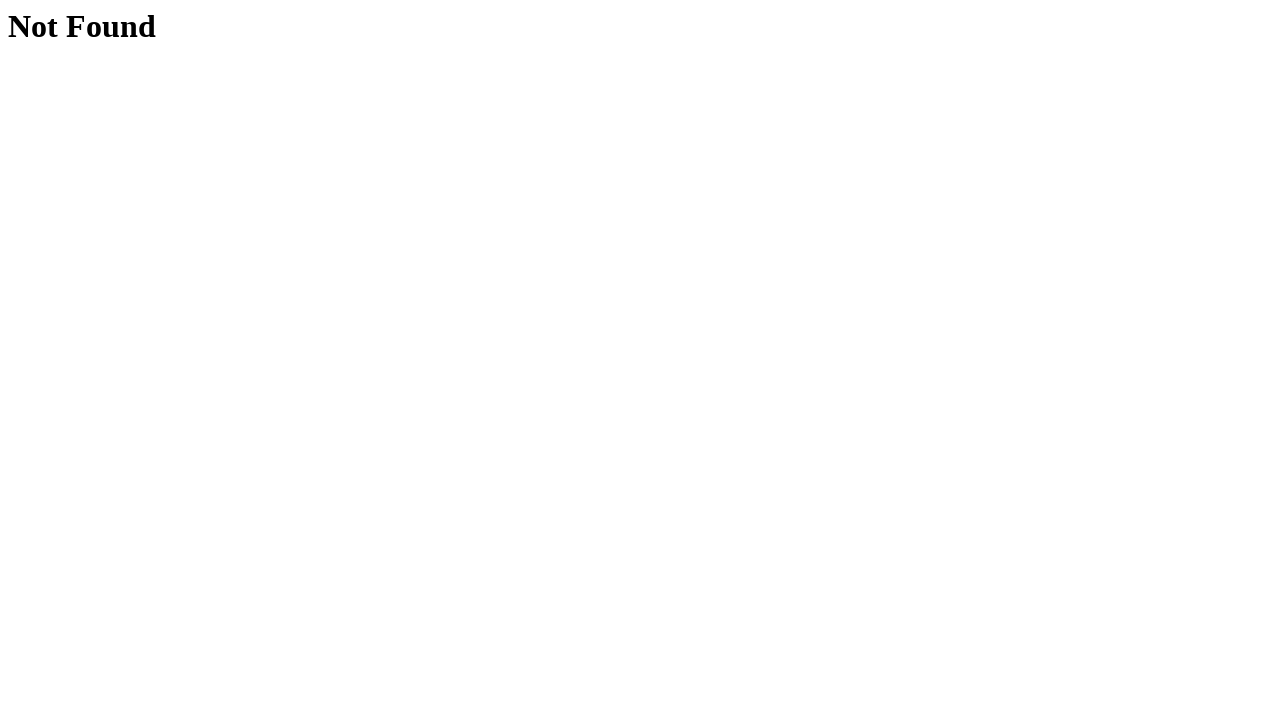

Waited for h1 element to load on new page
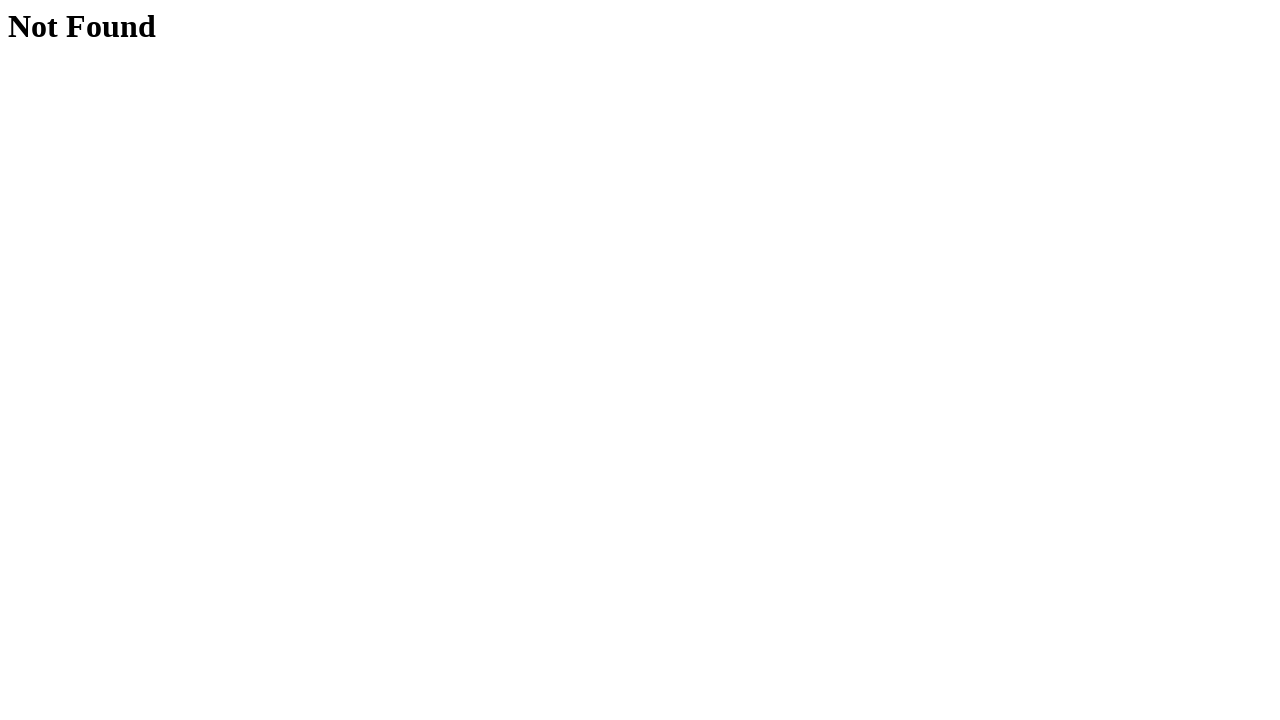

Verified that 'Not Found' page displayed with correct h1 text
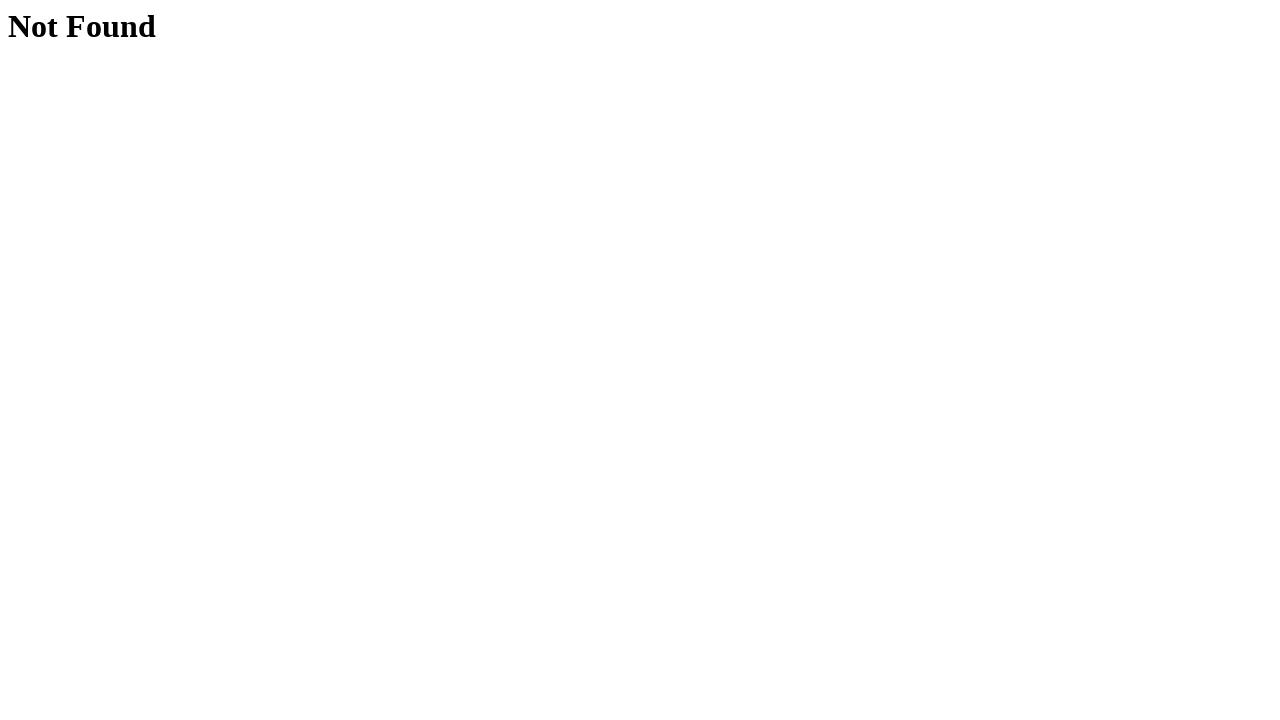

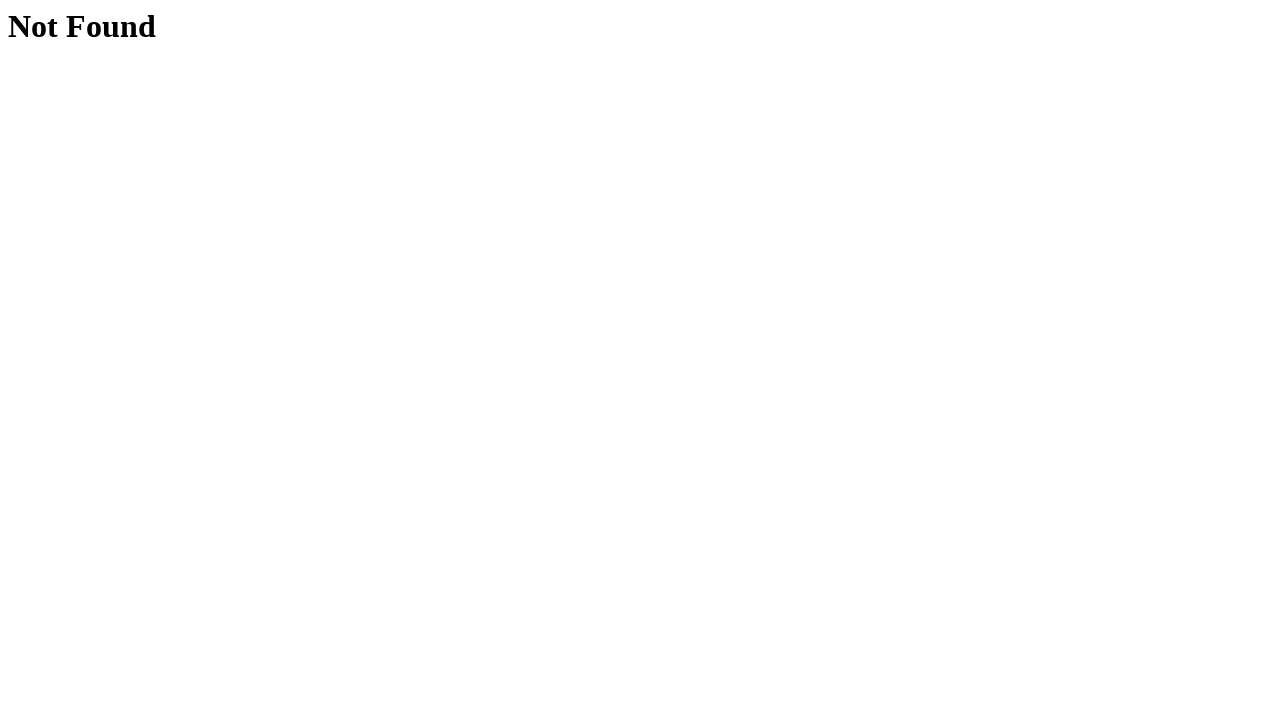